Tests that the dynamic click message disappears after page refresh on DemoQA buttons page

Starting URL: https://demoqa.com/elements

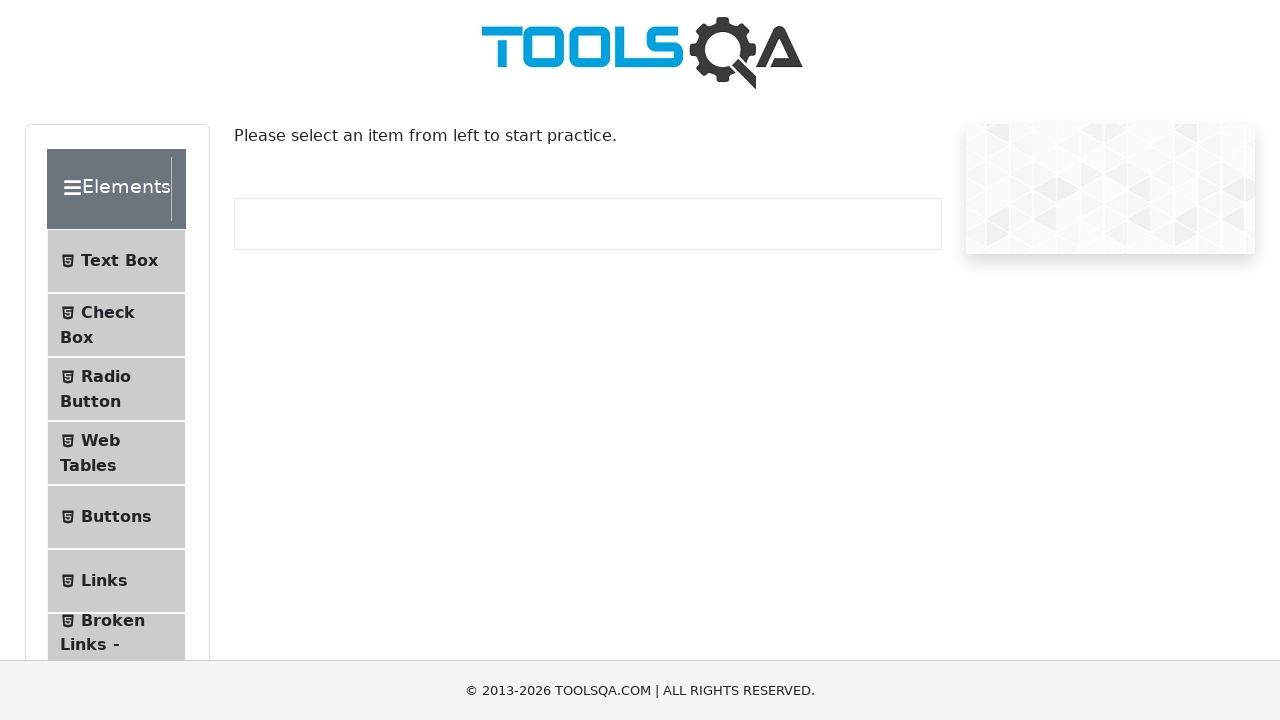

Clicked the Buttons menu item at (116, 517) on internal:text="Buttons"i
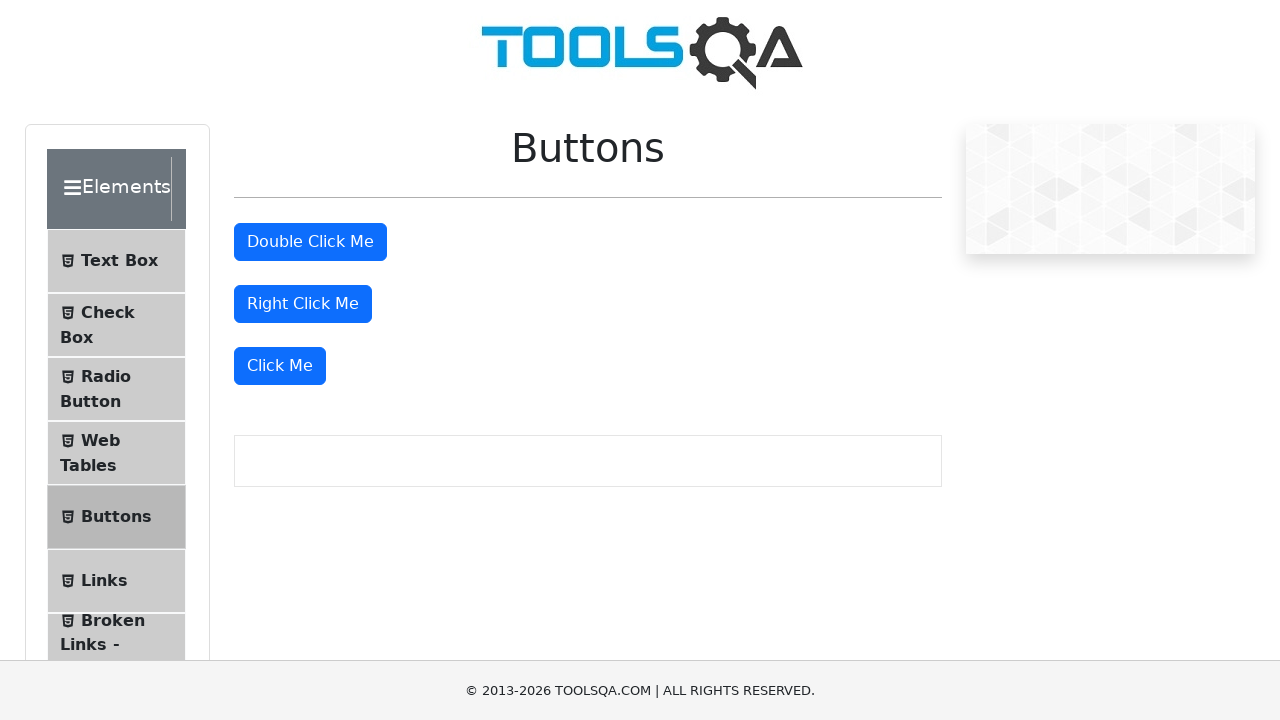

Navigated to the DemoQA buttons page
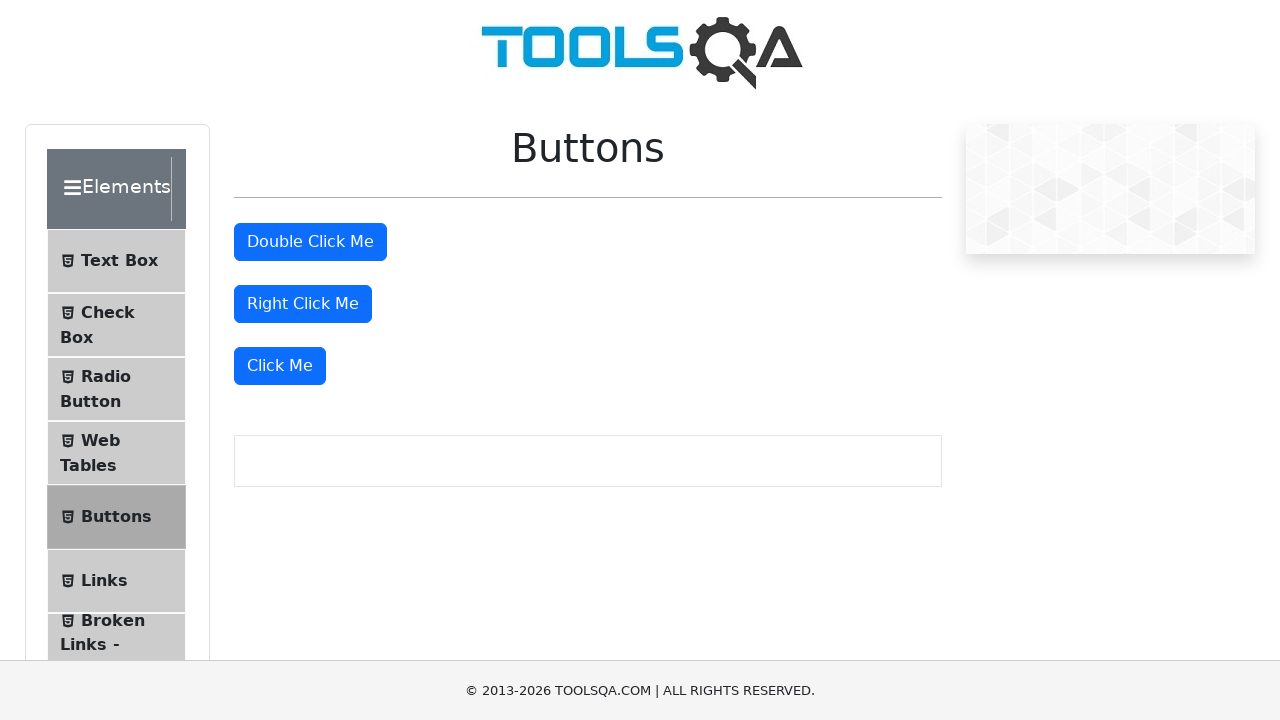

Clicked the 'Click Me' button at (280, 366) on internal:role=button[name="Click Me"s]
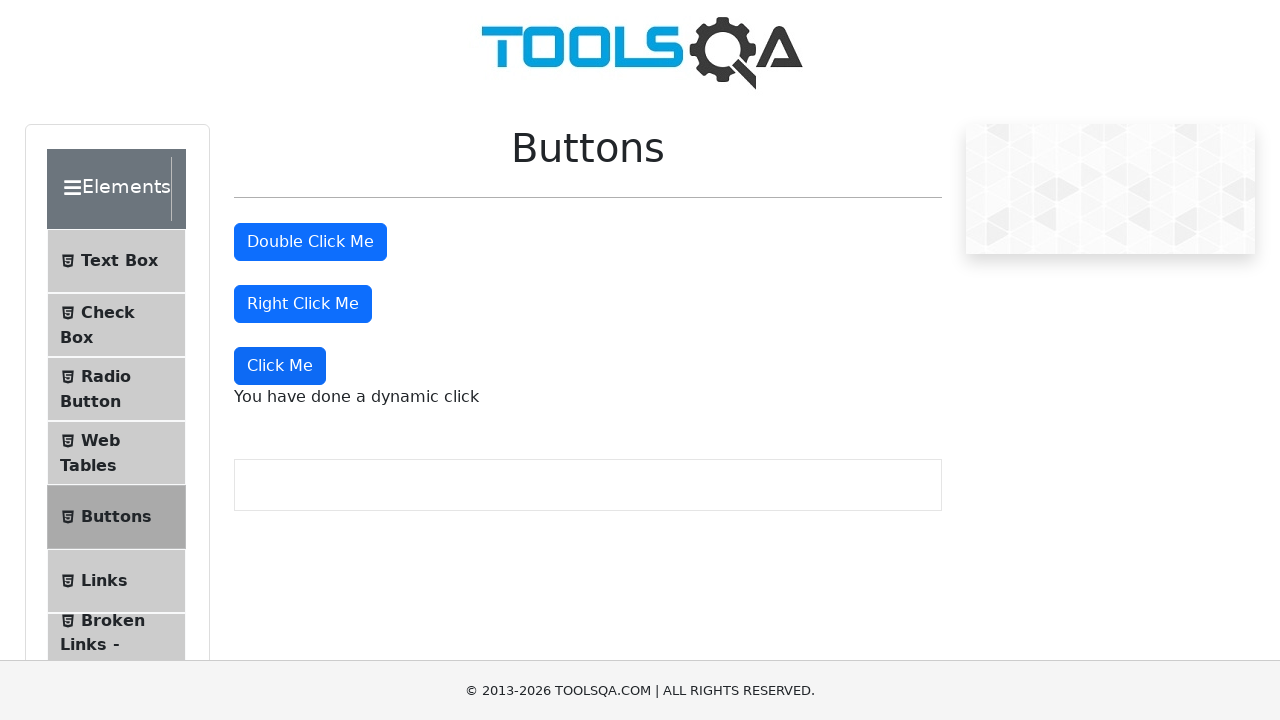

Verified 'You have done a dynamic click' text is visible
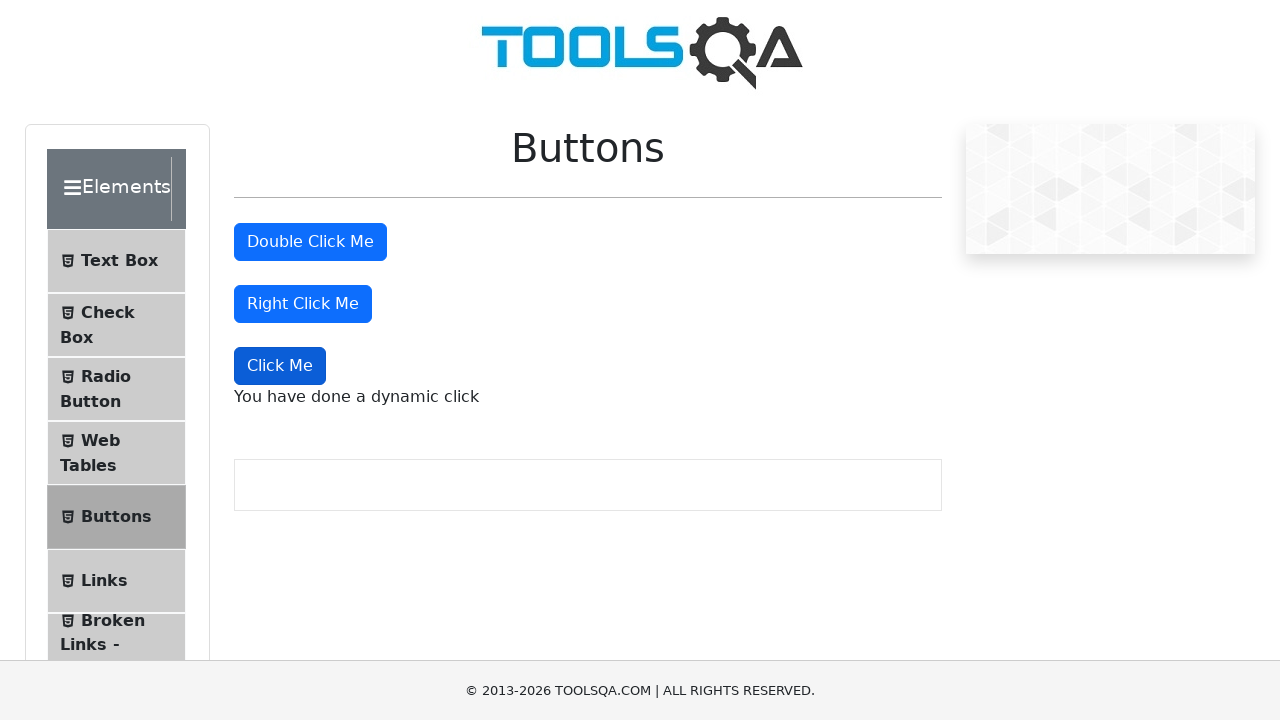

Refreshed the page
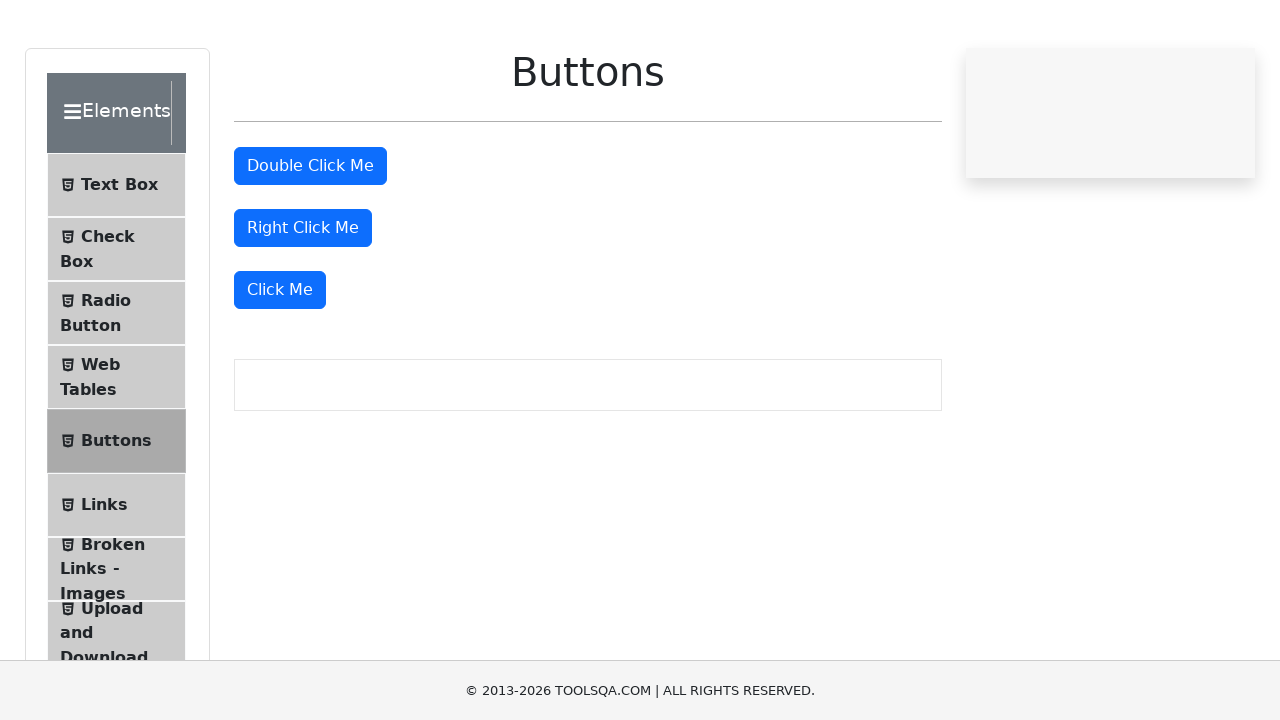

Verified 'You have done a dynamic click' text disappeared after refresh
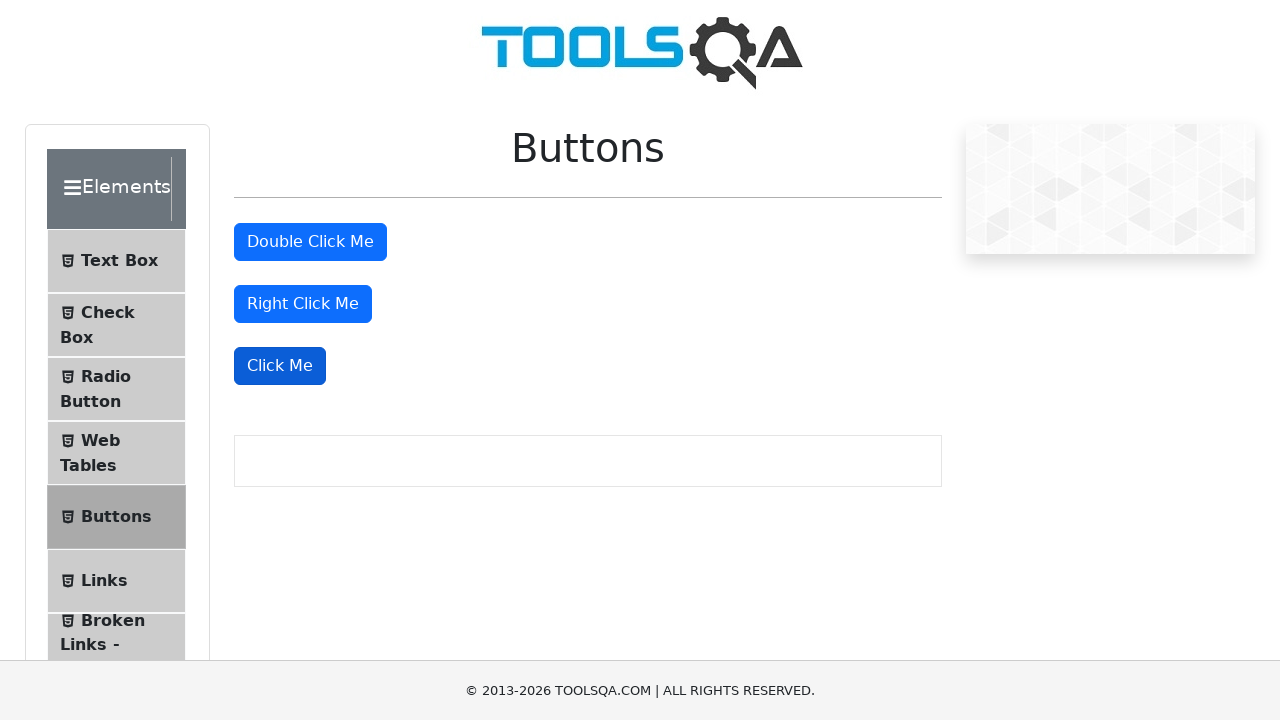

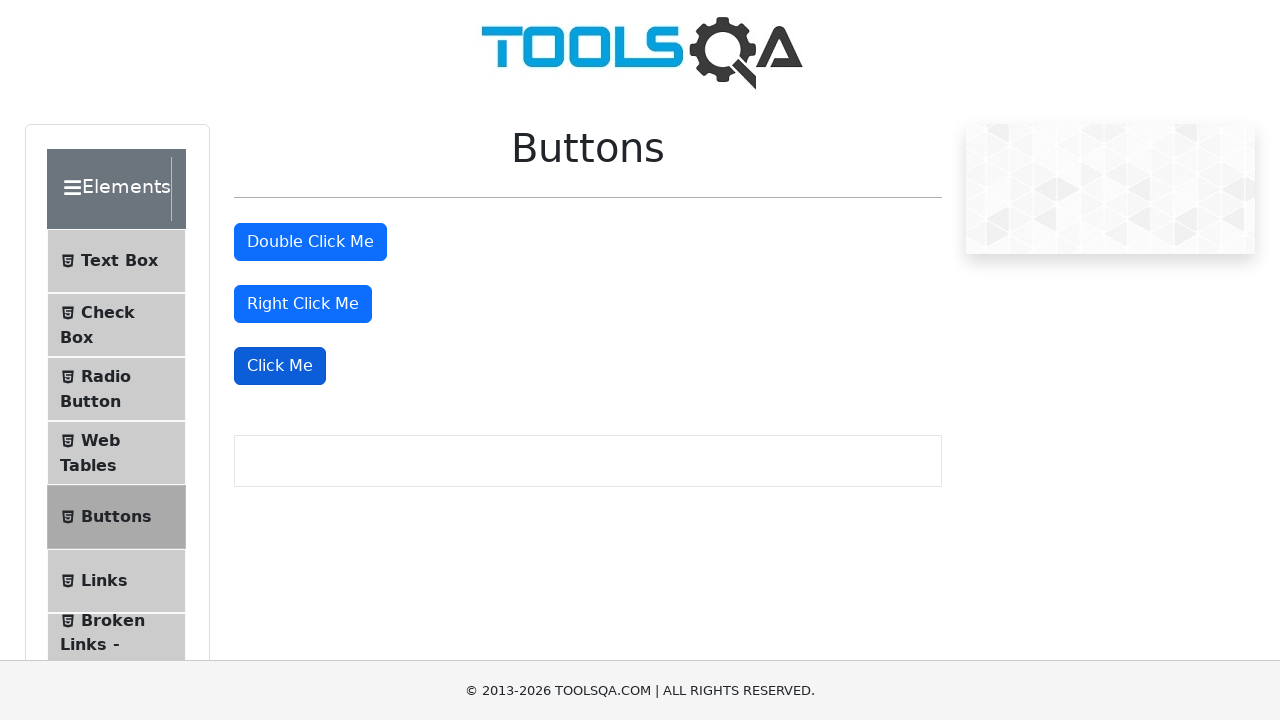